Tests interaction with a jQuery combo tree dropdown by clicking the dropdown and selecting various choices from the list

Starting URL: https://www.jqueryscript.net/demo/Drop-Down-Combo-Tree/

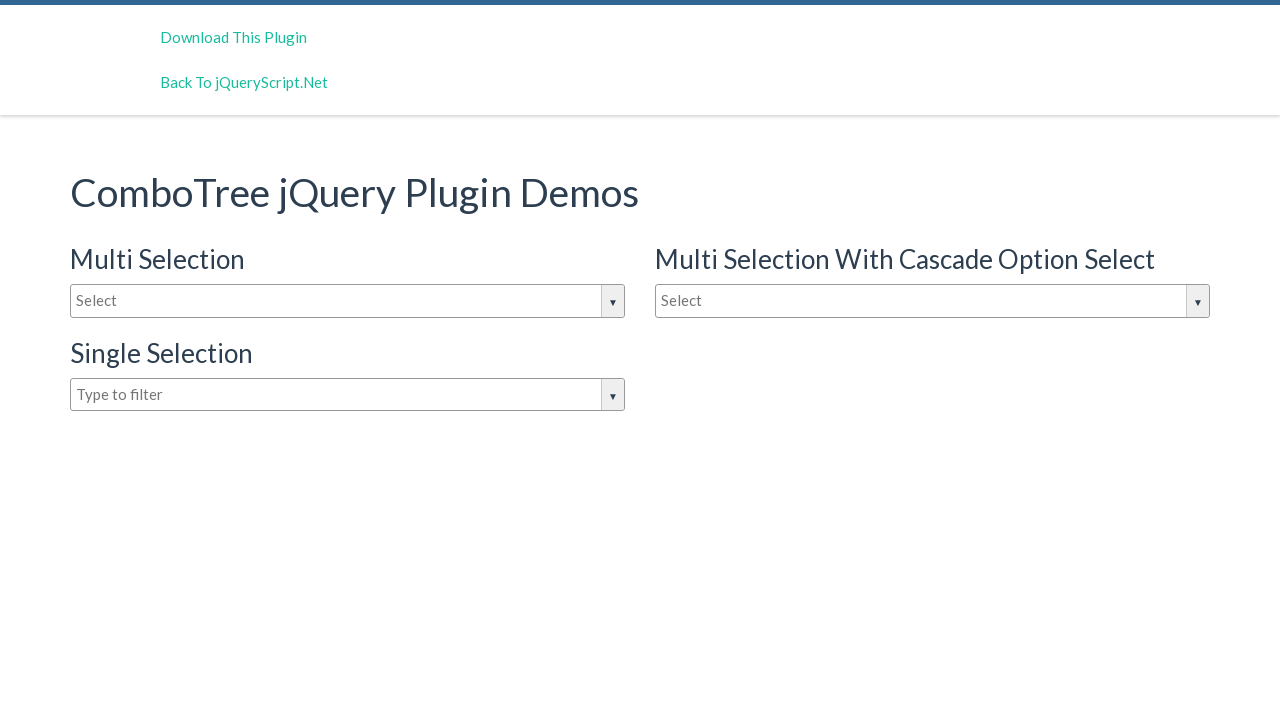

Waited for page to load
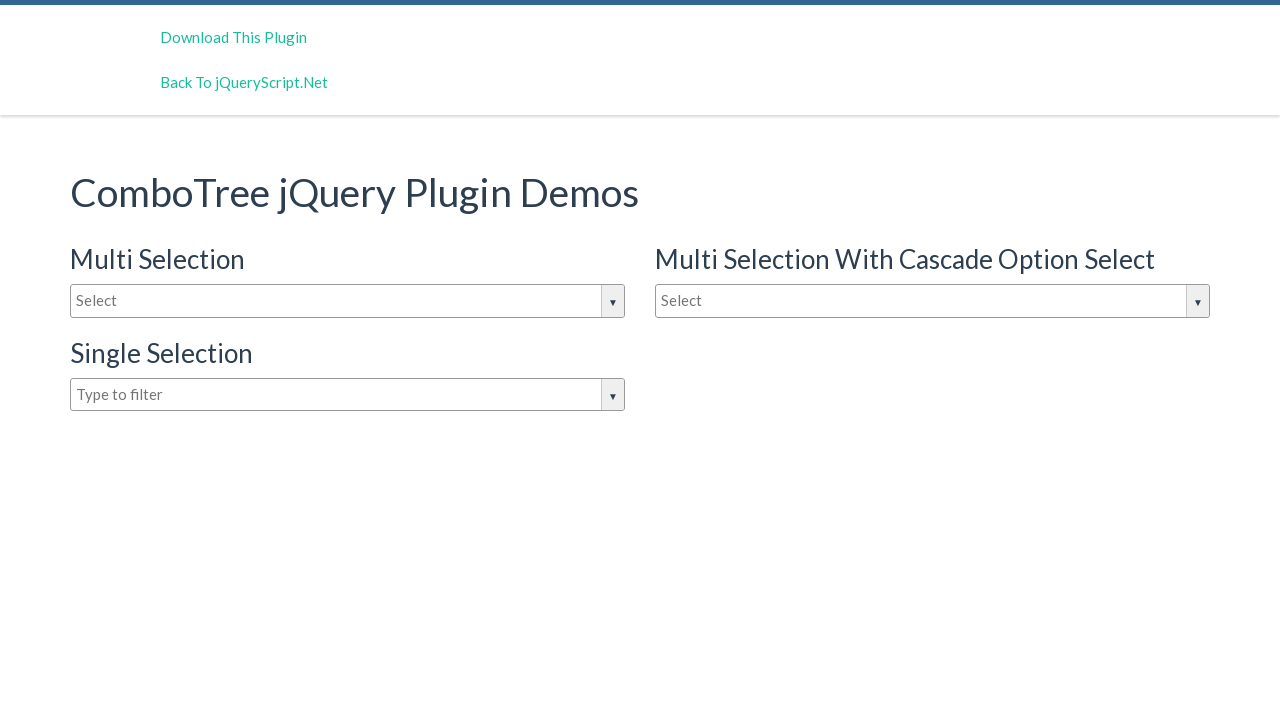

Clicked on jQuery dropdown input box to open it at (348, 301) on #justAnInputBox
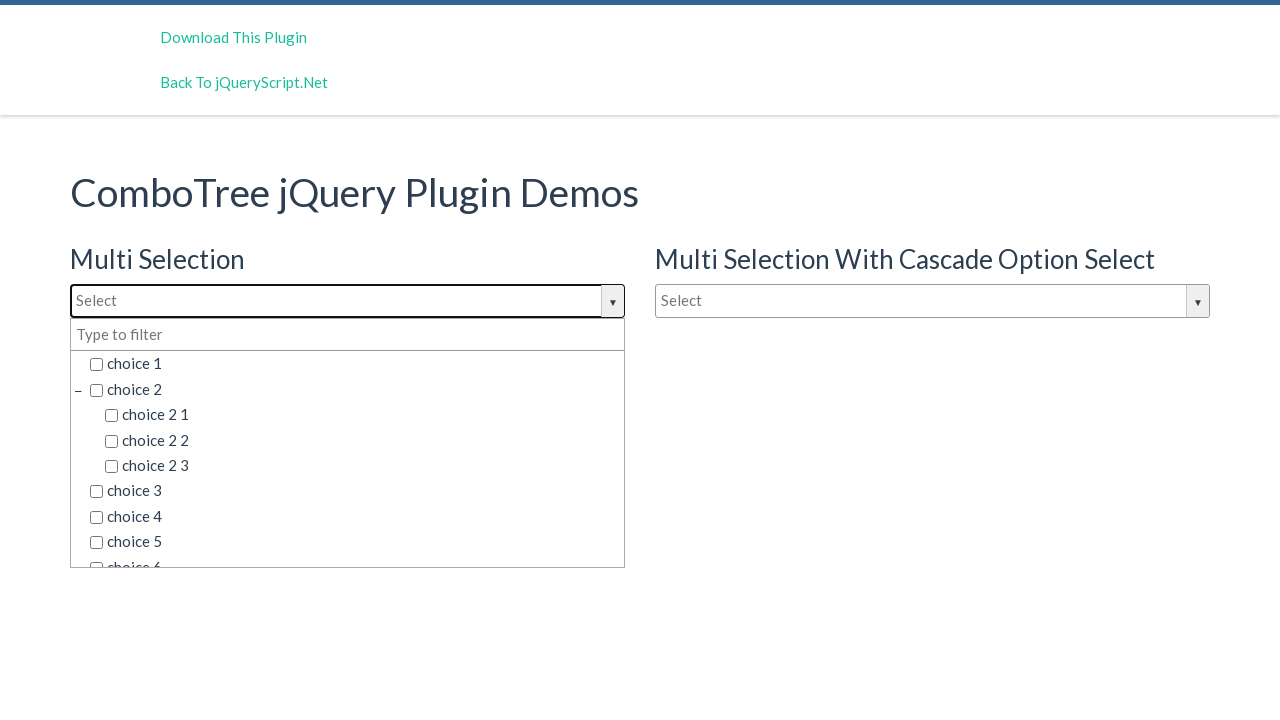

Waited for dropdown menu to appear
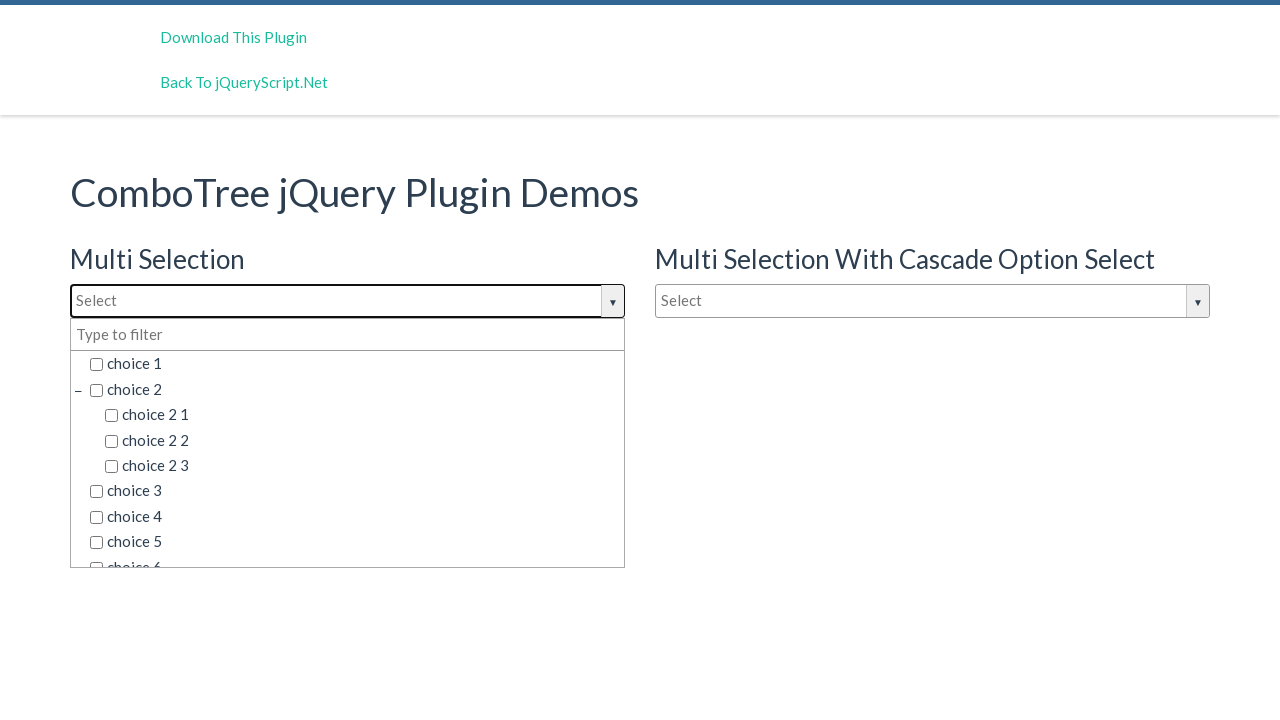

Located dropdown choice items
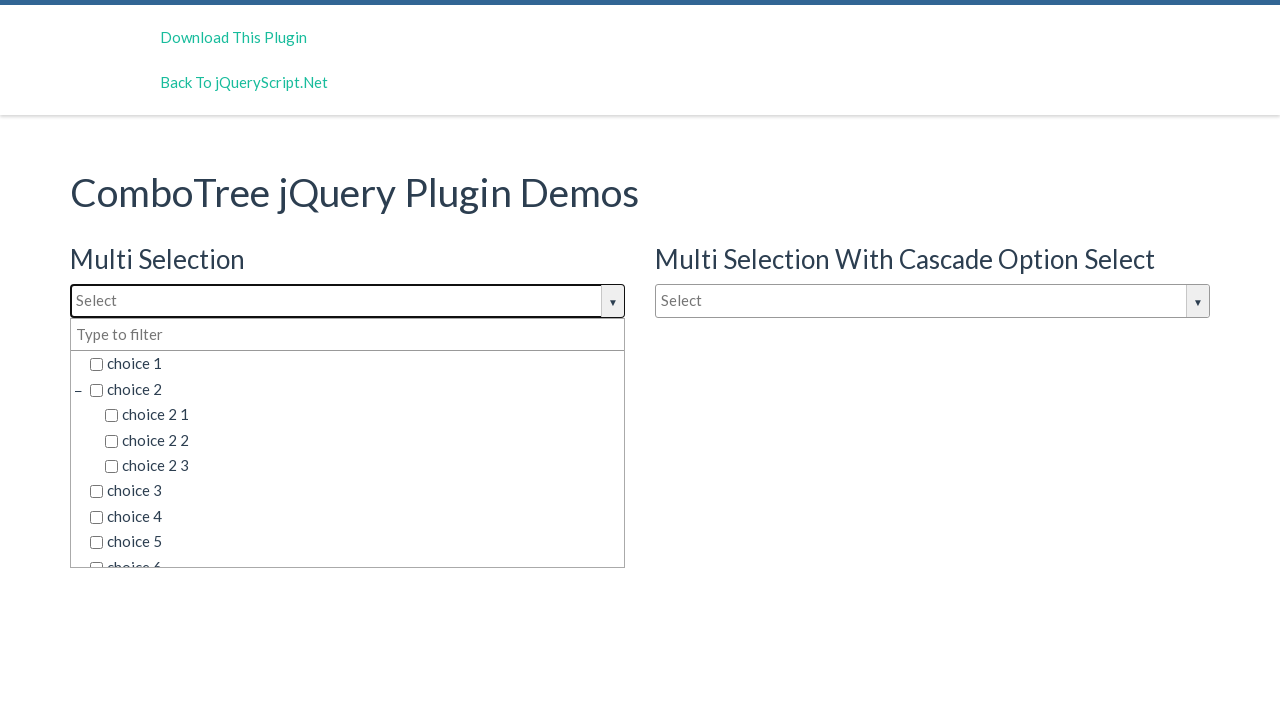

Selected 'choice 1' from the dropdown at (355, 364) on span.comboTreeItemTitle >> internal:has-text="choice 1"i >> nth=0
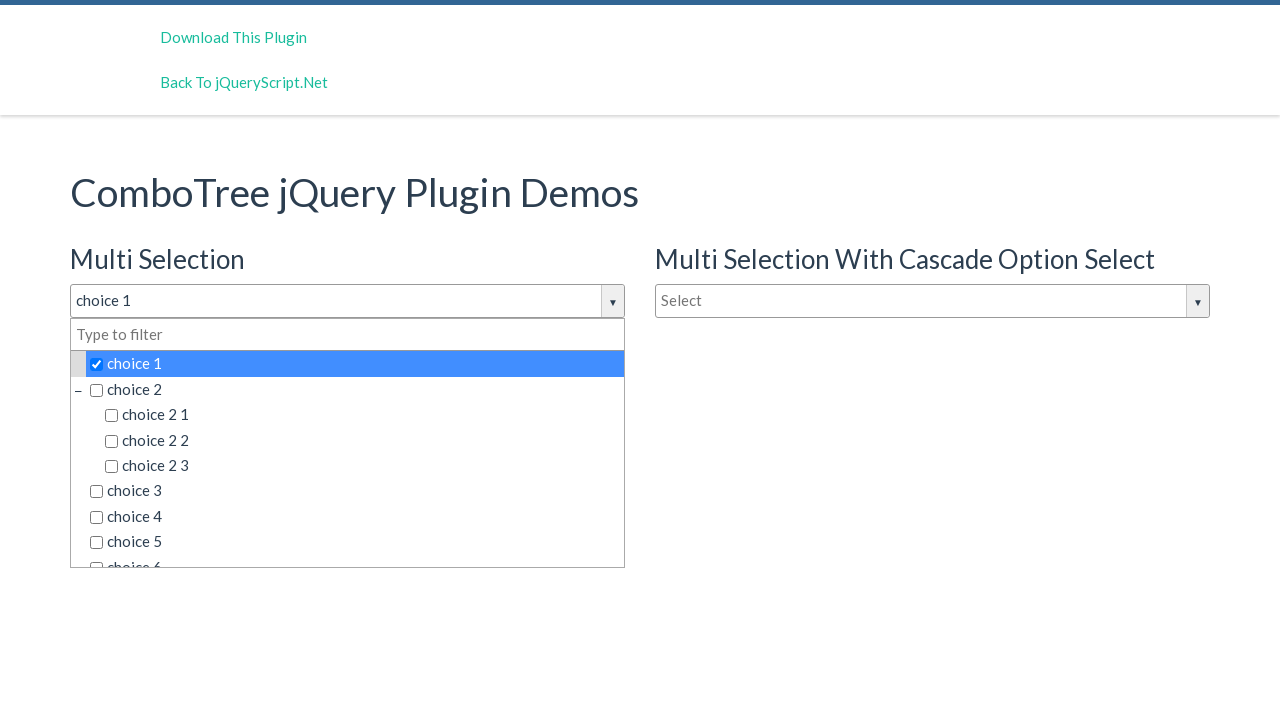

Clicked on dropdown input box again to reopen it at (348, 301) on #justAnInputBox
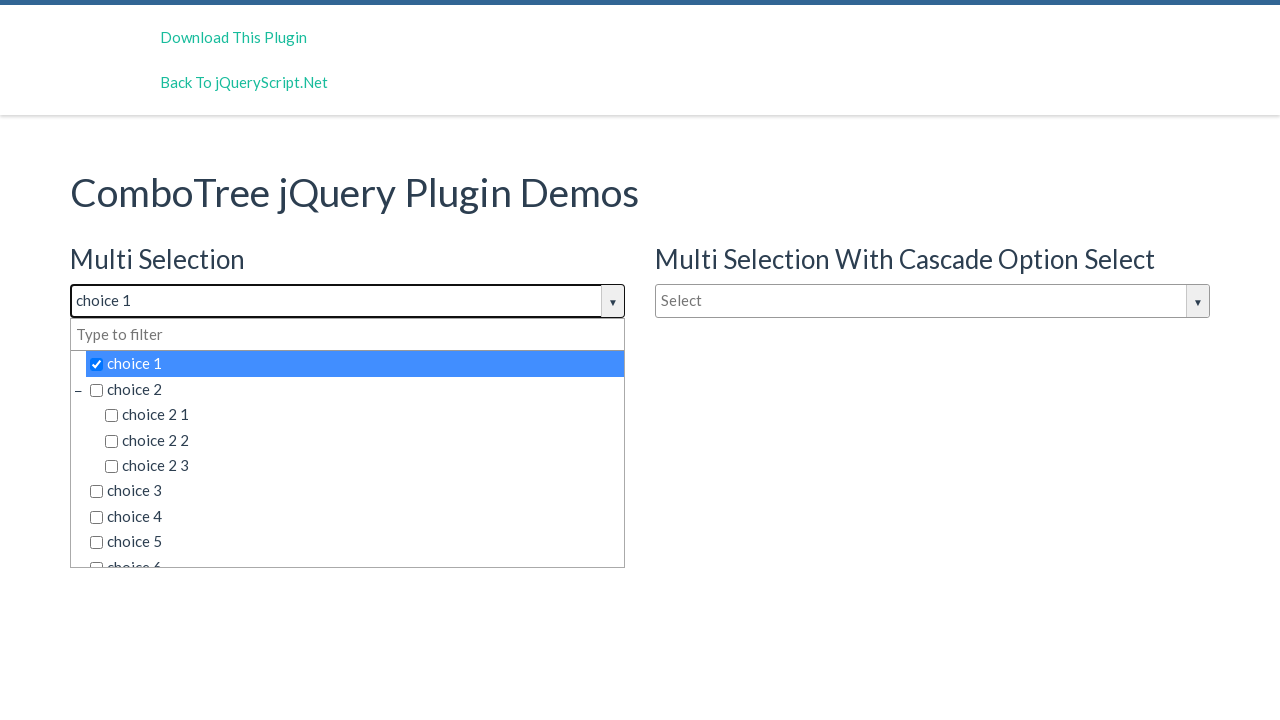

Waited for dropdown menu to appear again
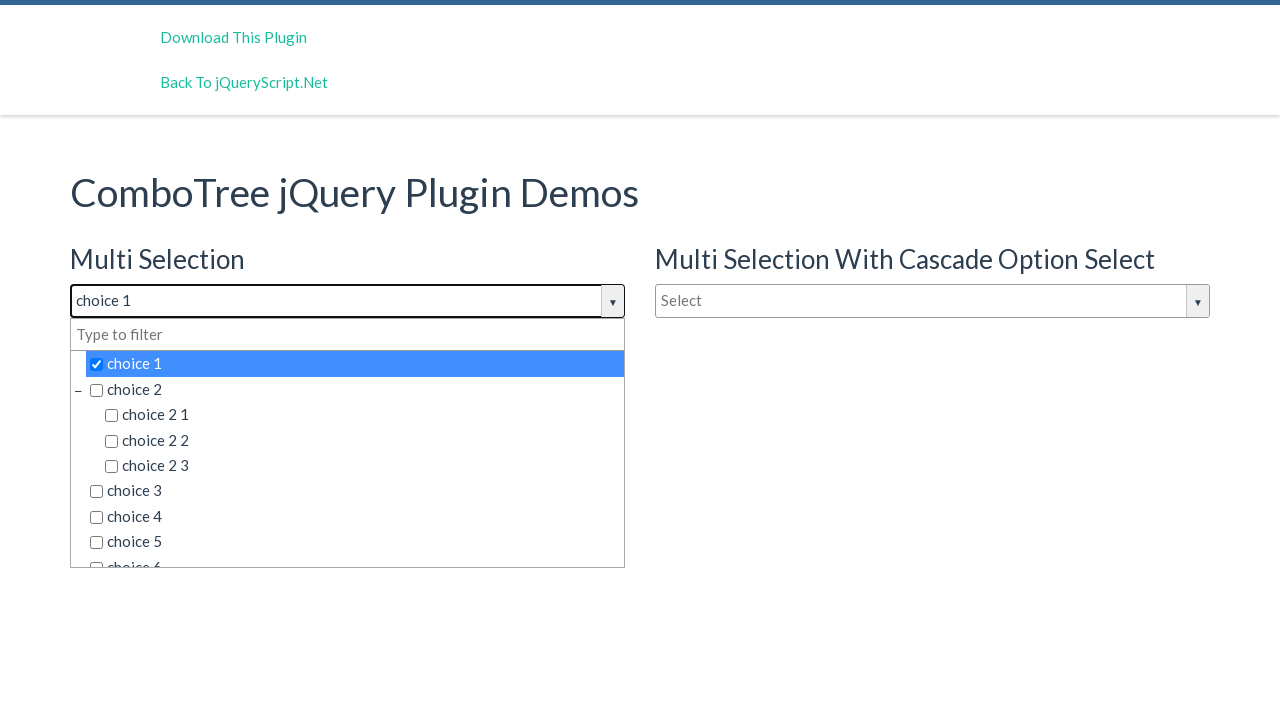

Selected 'choice 1' from the dropdown again at (355, 364) on span.comboTreeItemTitle >> internal:has-text="choice 1"i >> nth=0
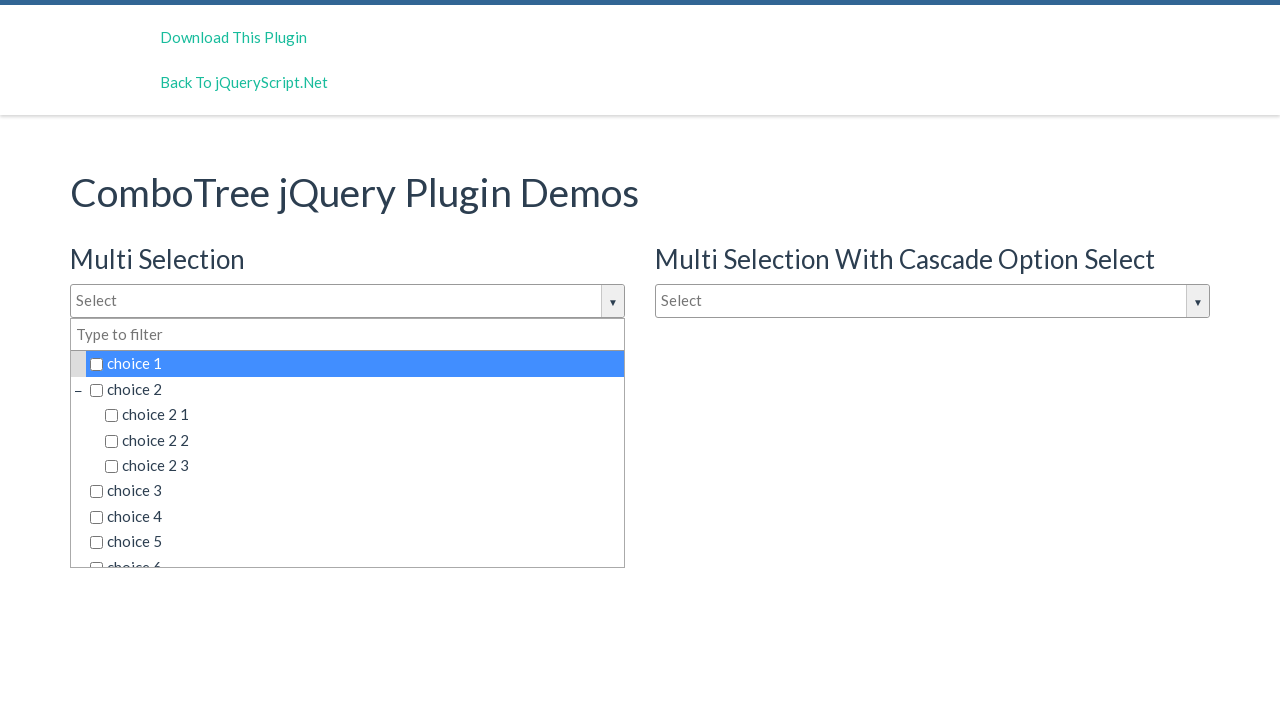

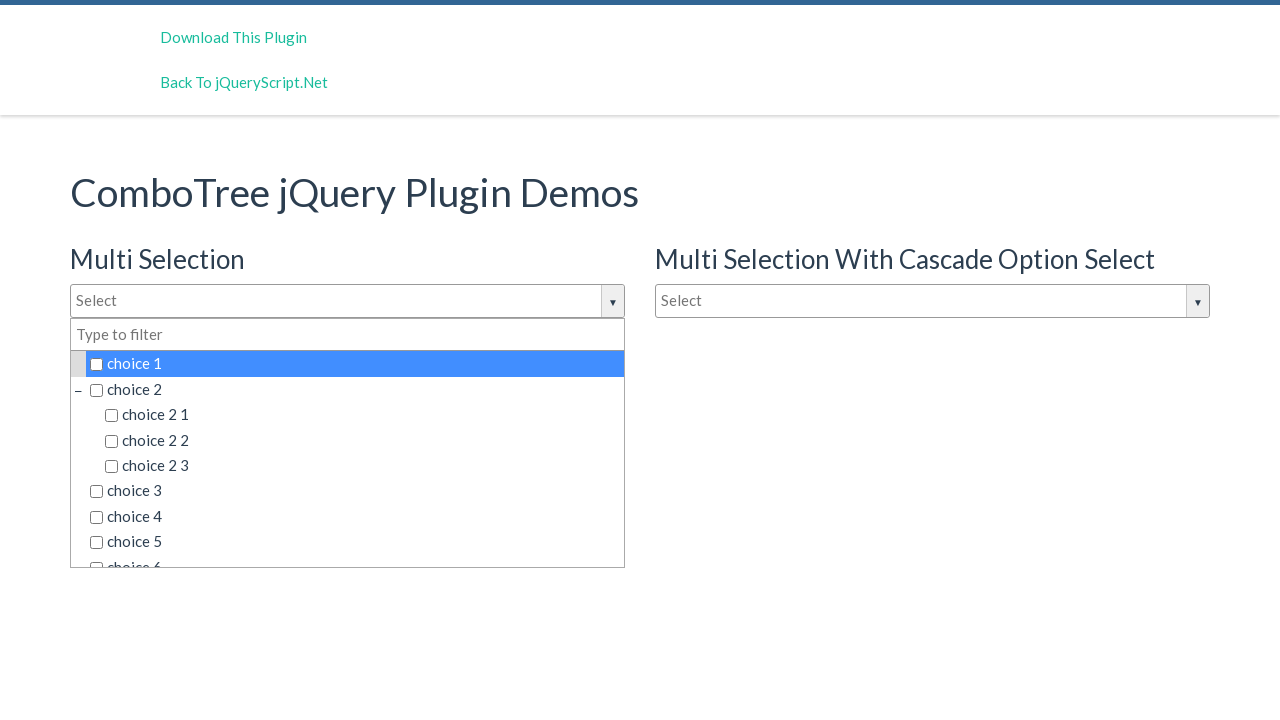